Tests navigation between nested iframes, verifying content in parent and child frames before returning to the main document

Starting URL: https://demoqa.com/nestedframes

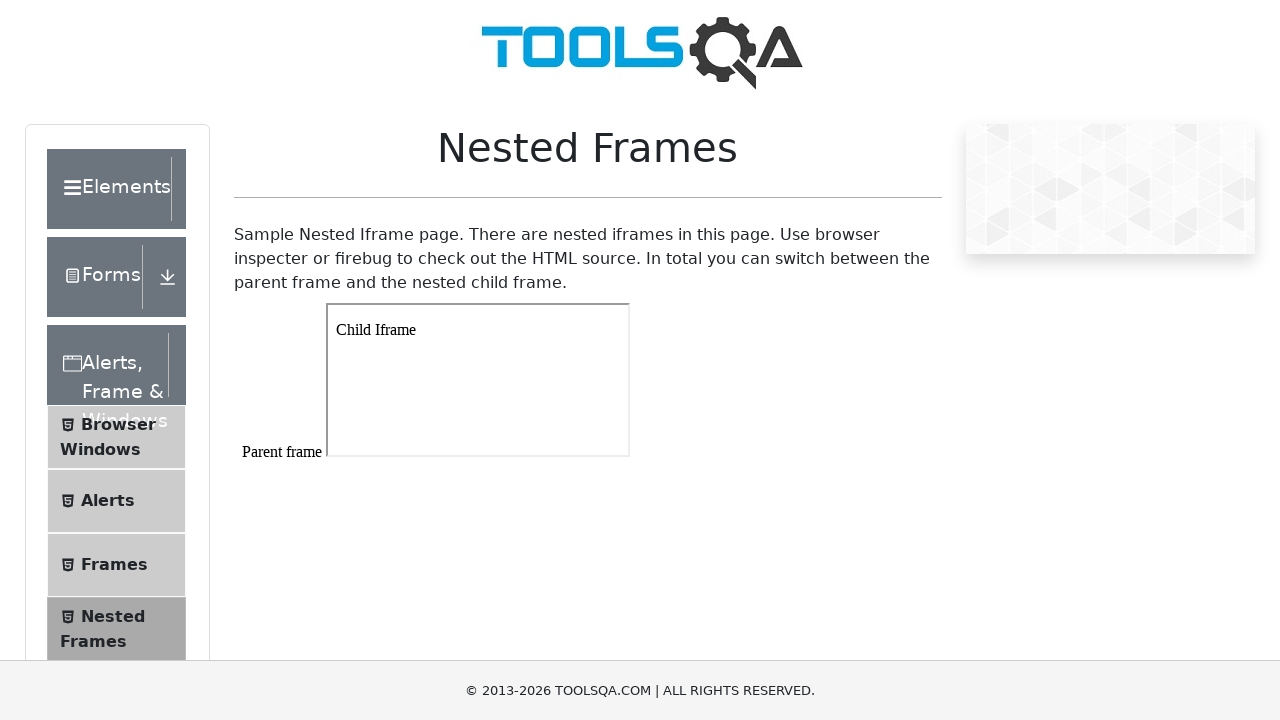

Scrolled page to make frames visible
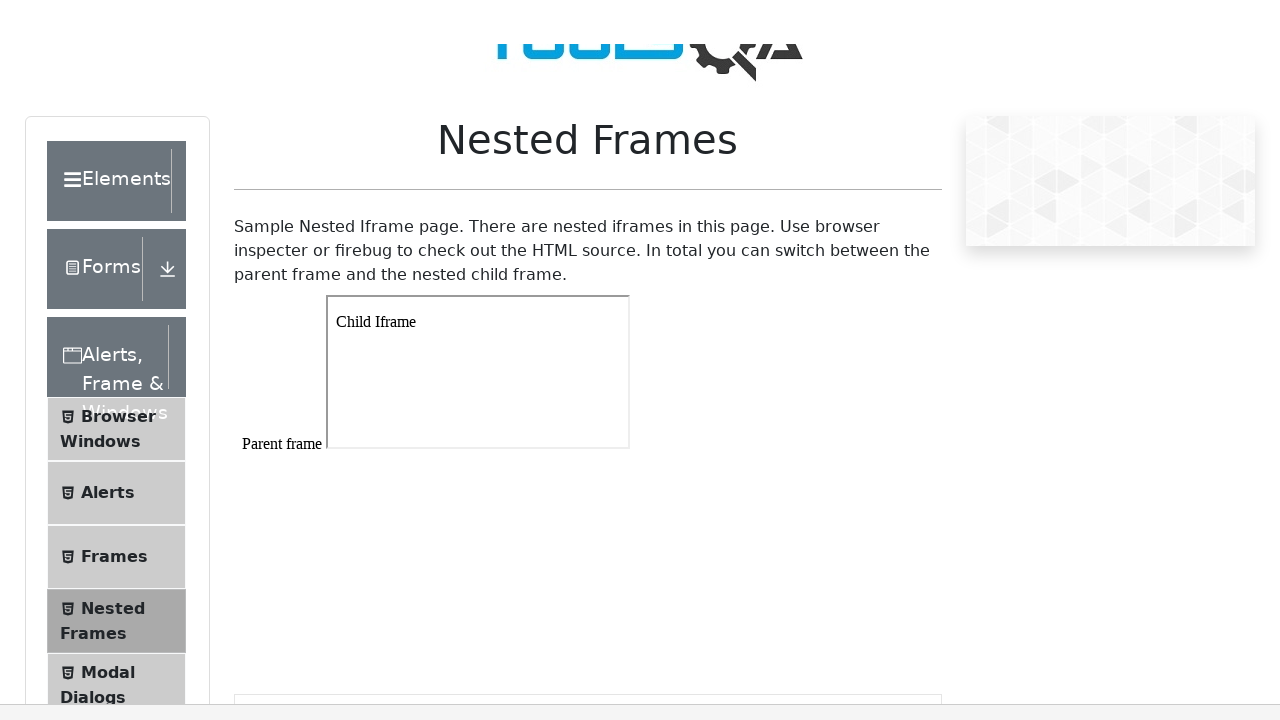

Located parent iframe with ID 'frame1'
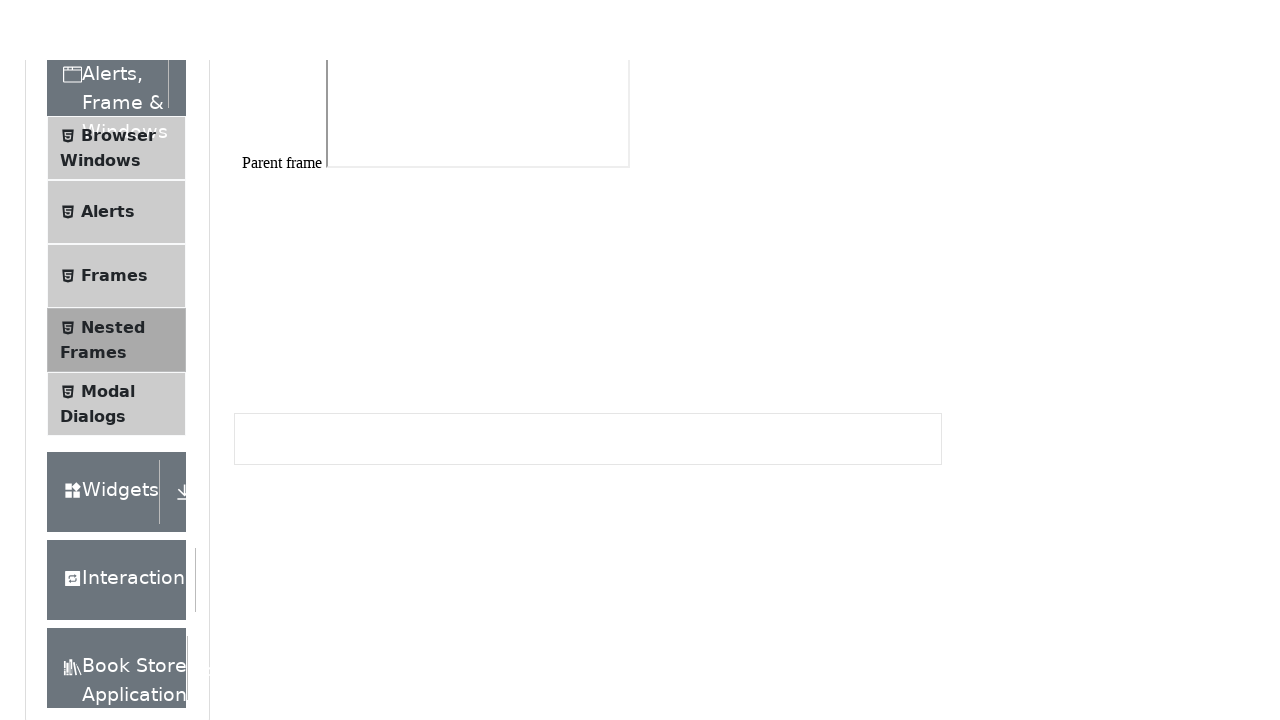

Retrieved text content from parent frame body
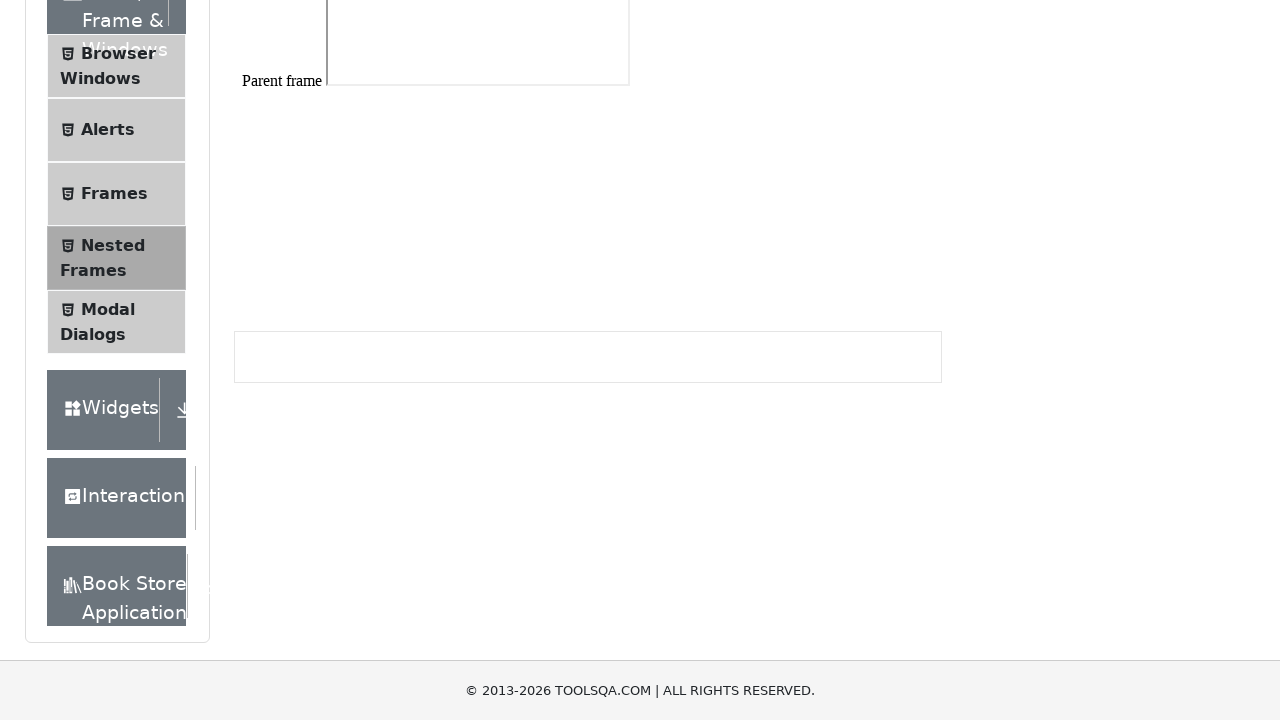

Verified parent frame contains 'Parent frame' text
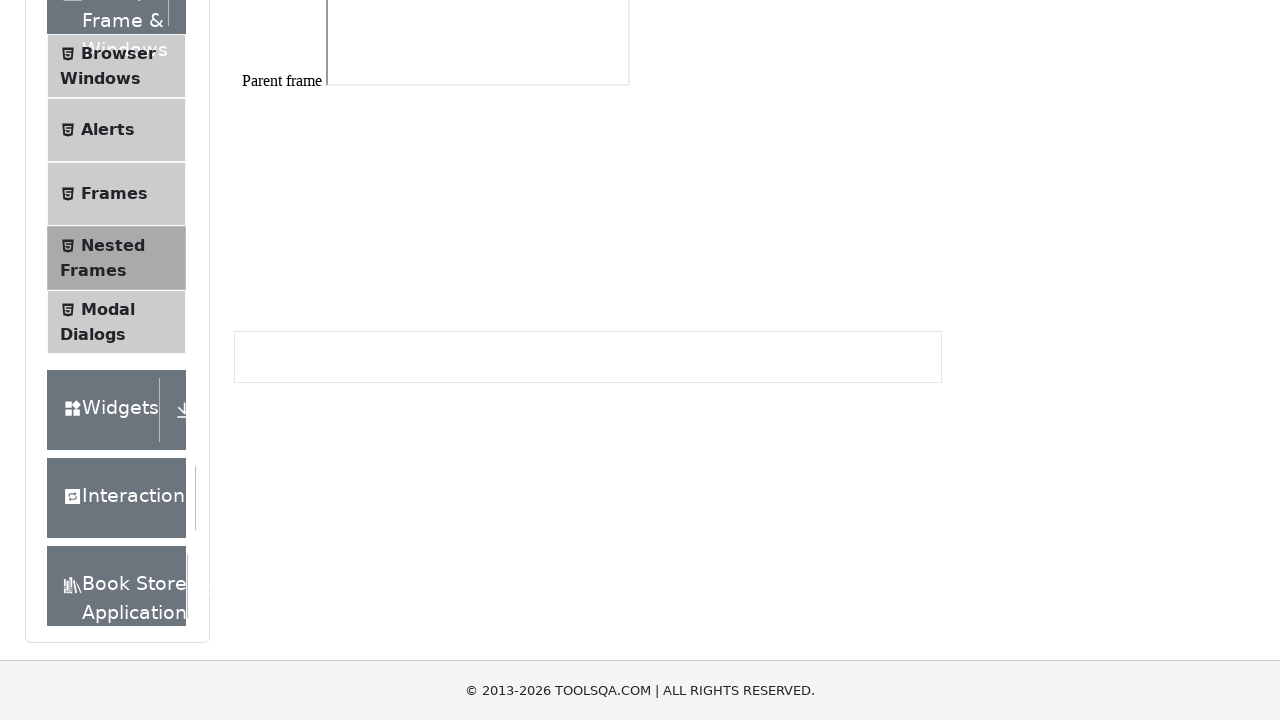

Located child iframe within parent frame
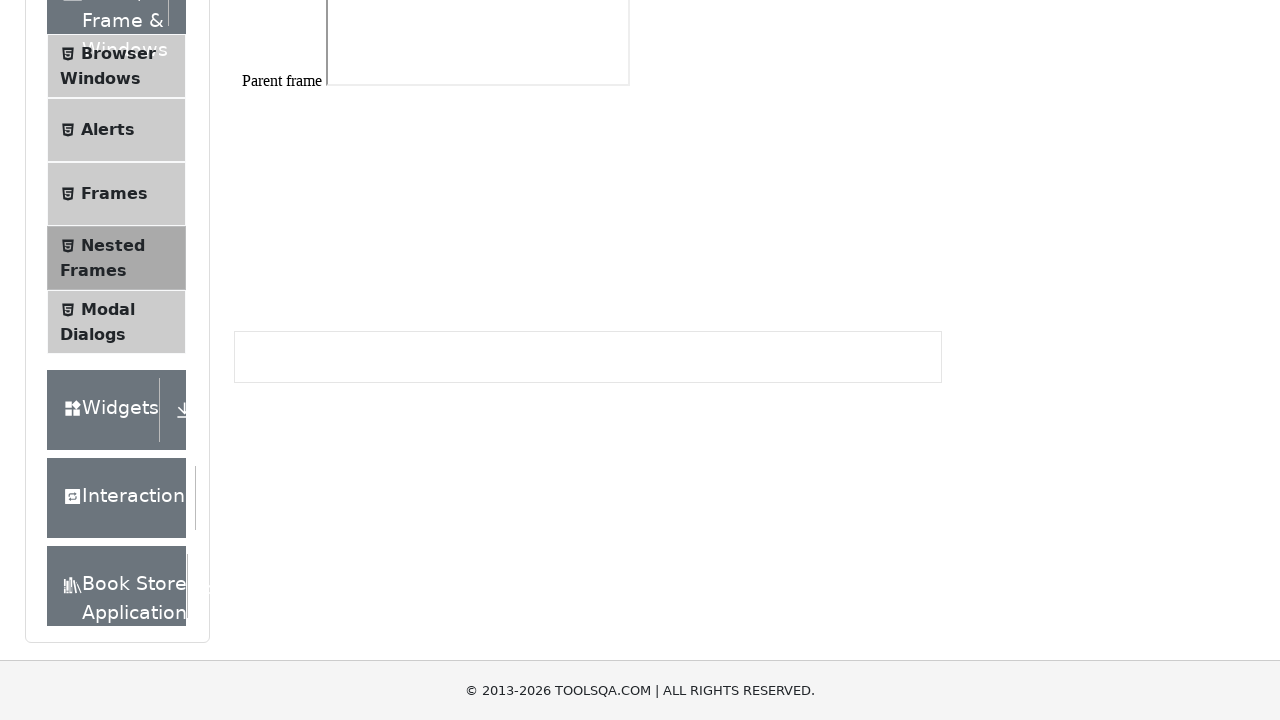

Retrieved text content from child frame paragraph
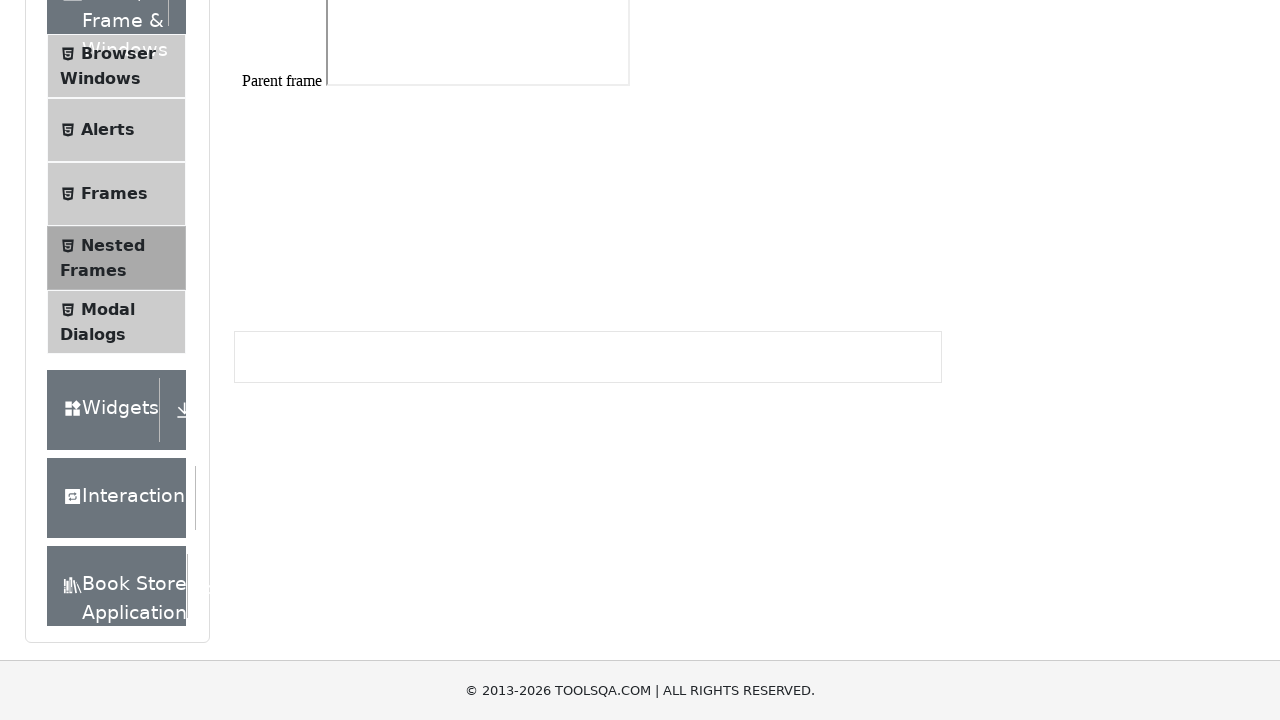

Verified child frame contains 'Child Iframe' text
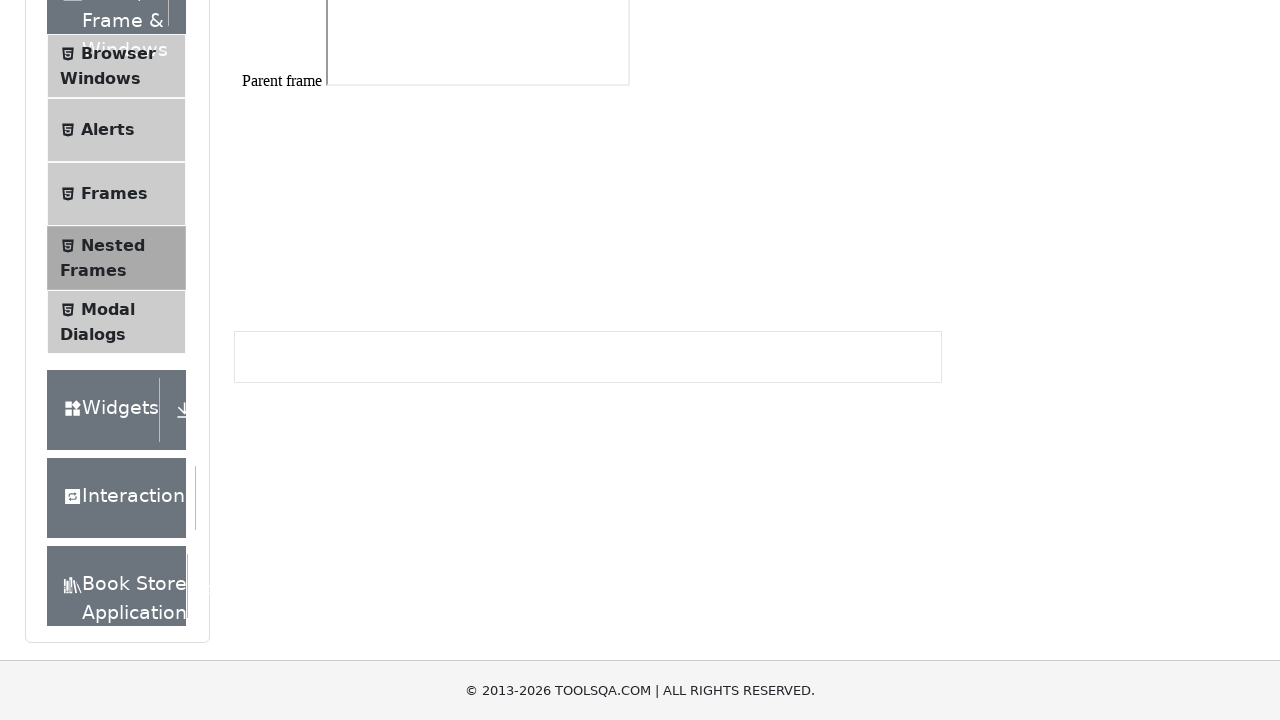

Returned to main document (automatic in Playwright)
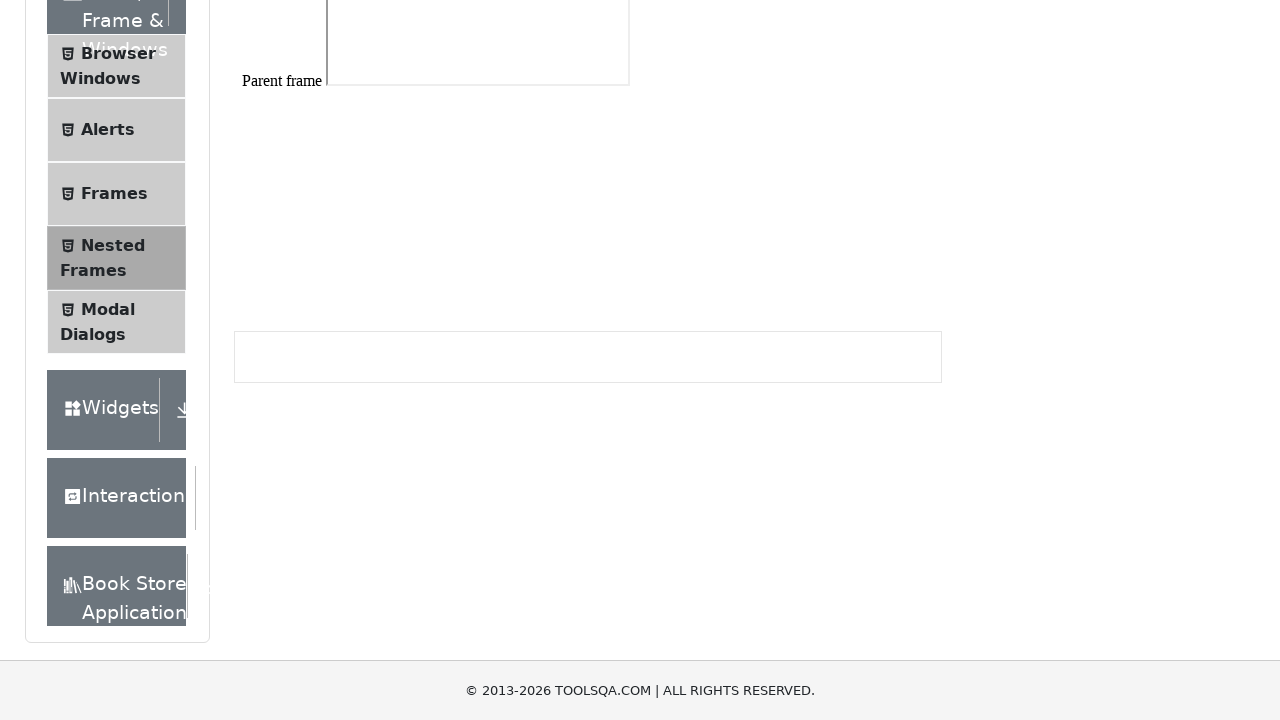

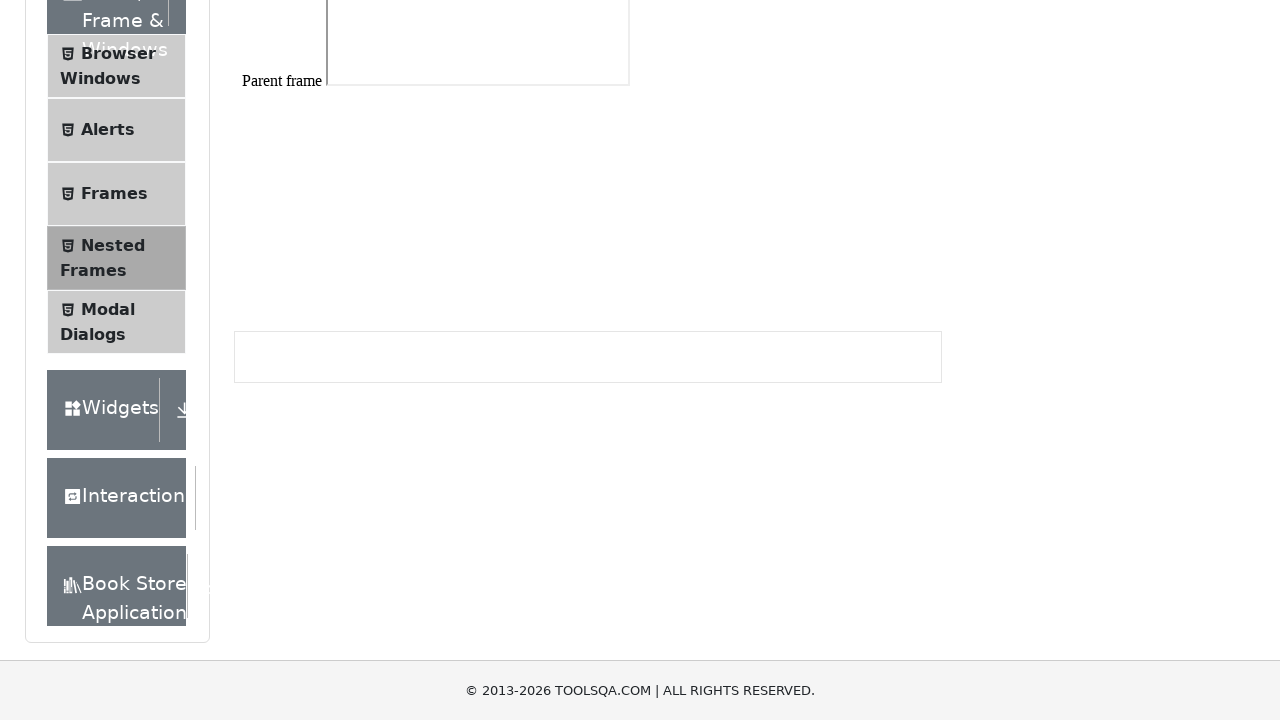